Tests radio button selection on a practice form by scrolling to the gender section, clicking the "Male" radio button, and verifying it is selected.

Starting URL: https://demoqa.com/automation-practice-form

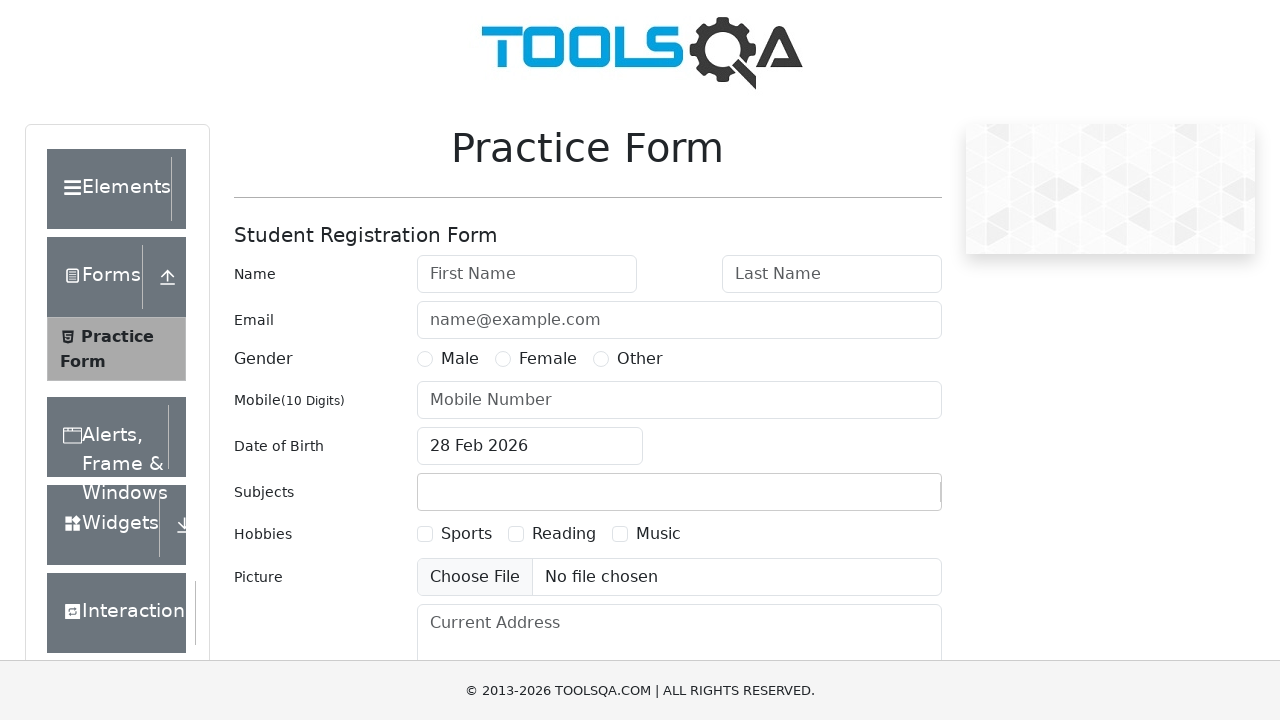

Scrolled down 300px to reveal gender radio buttons
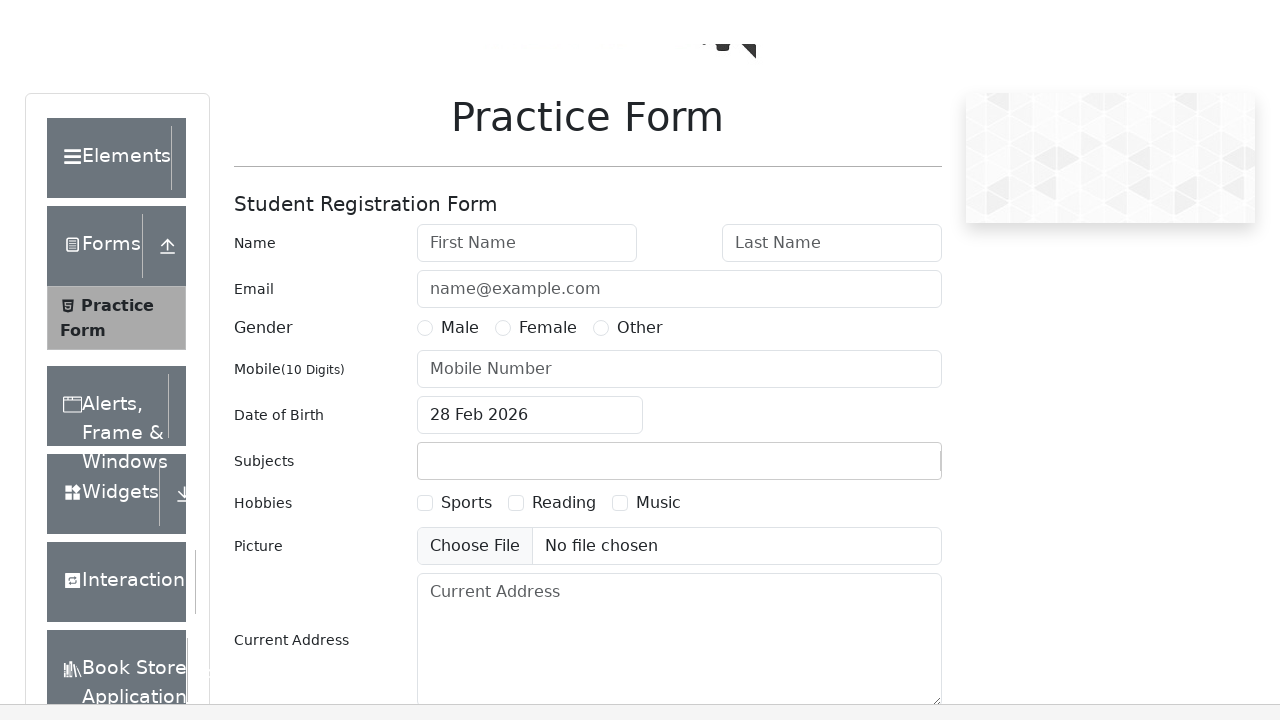

Clicked the 'Male' radio button label at (460, 59) on xpath=//label[text()='Male']
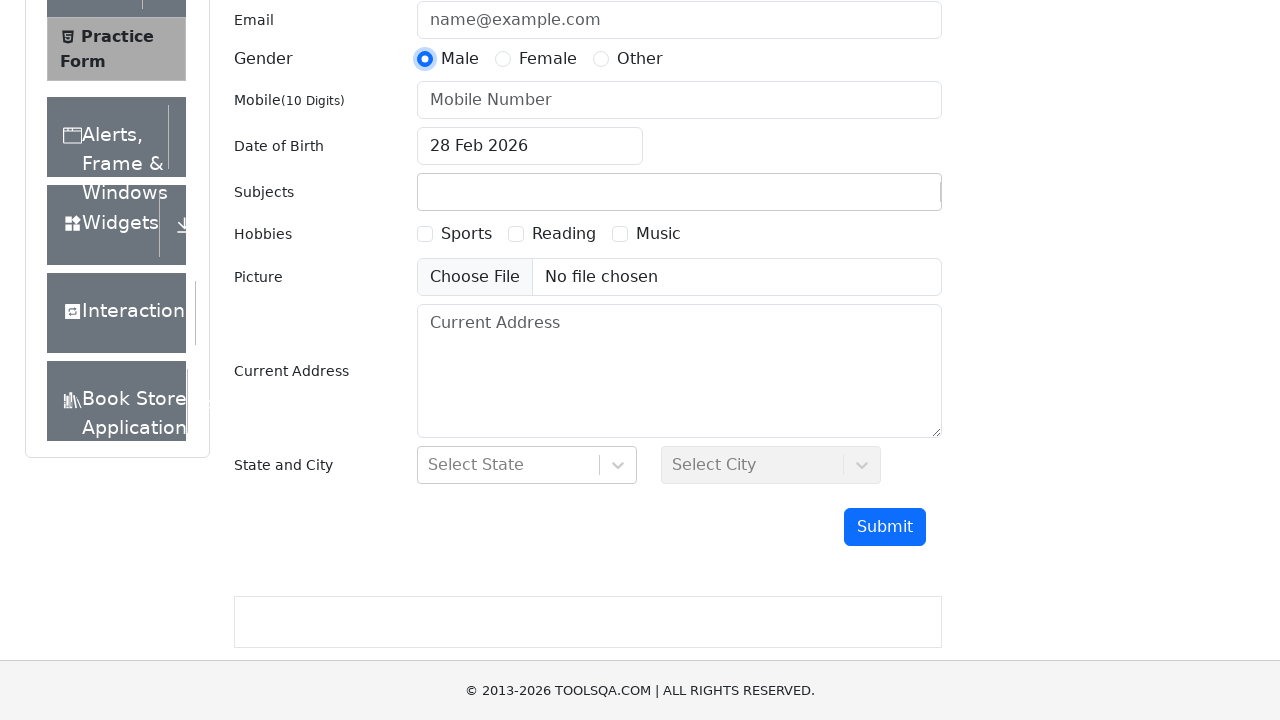

Waited for Male radio button to be checked
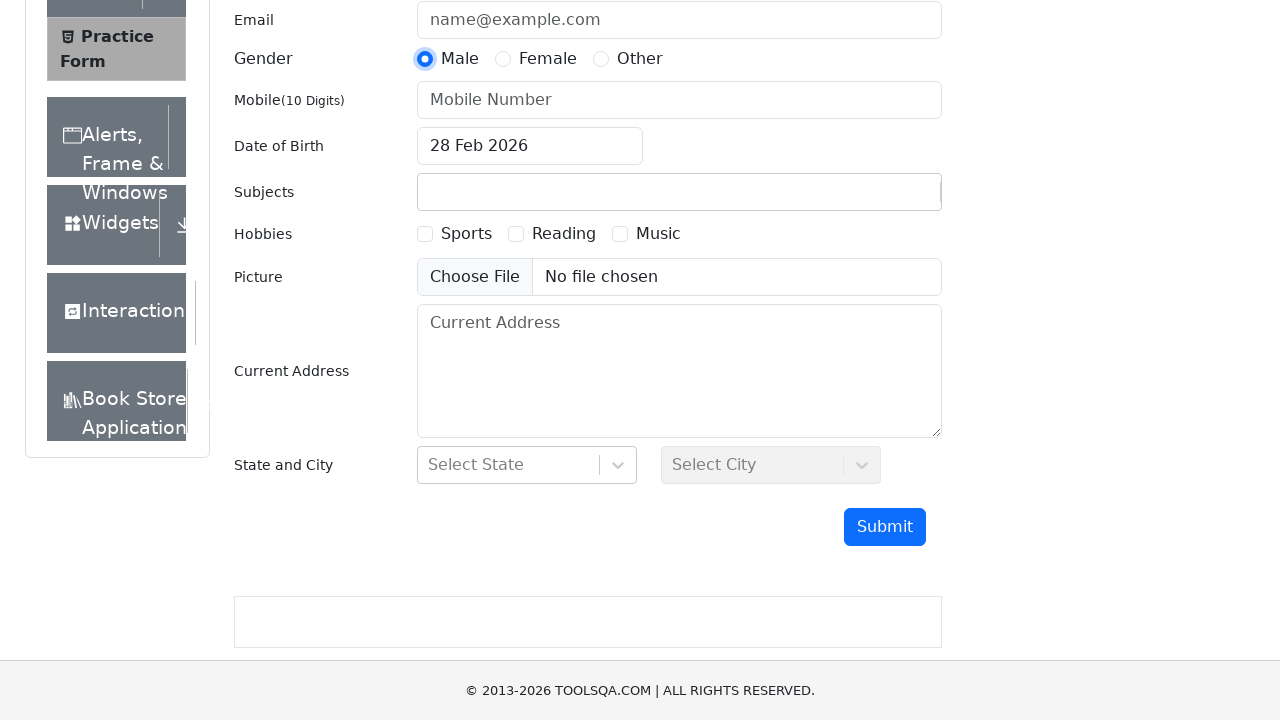

Verified Male radio button is selected: True
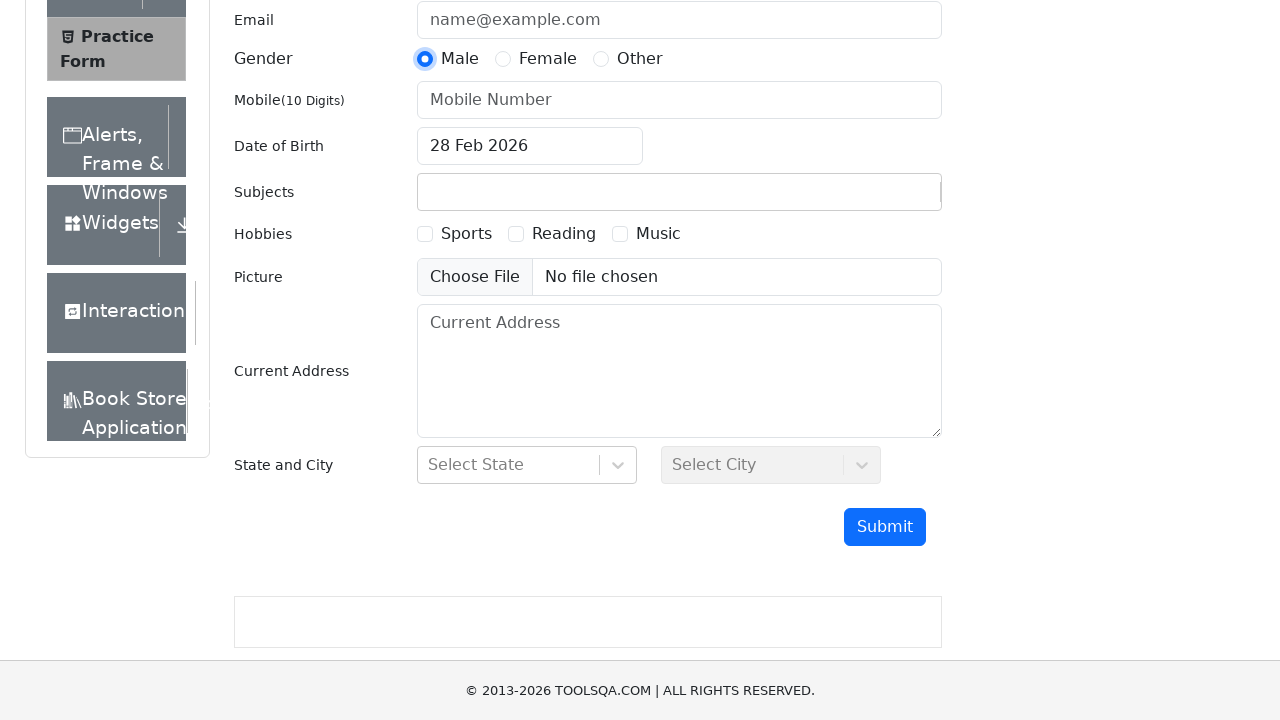

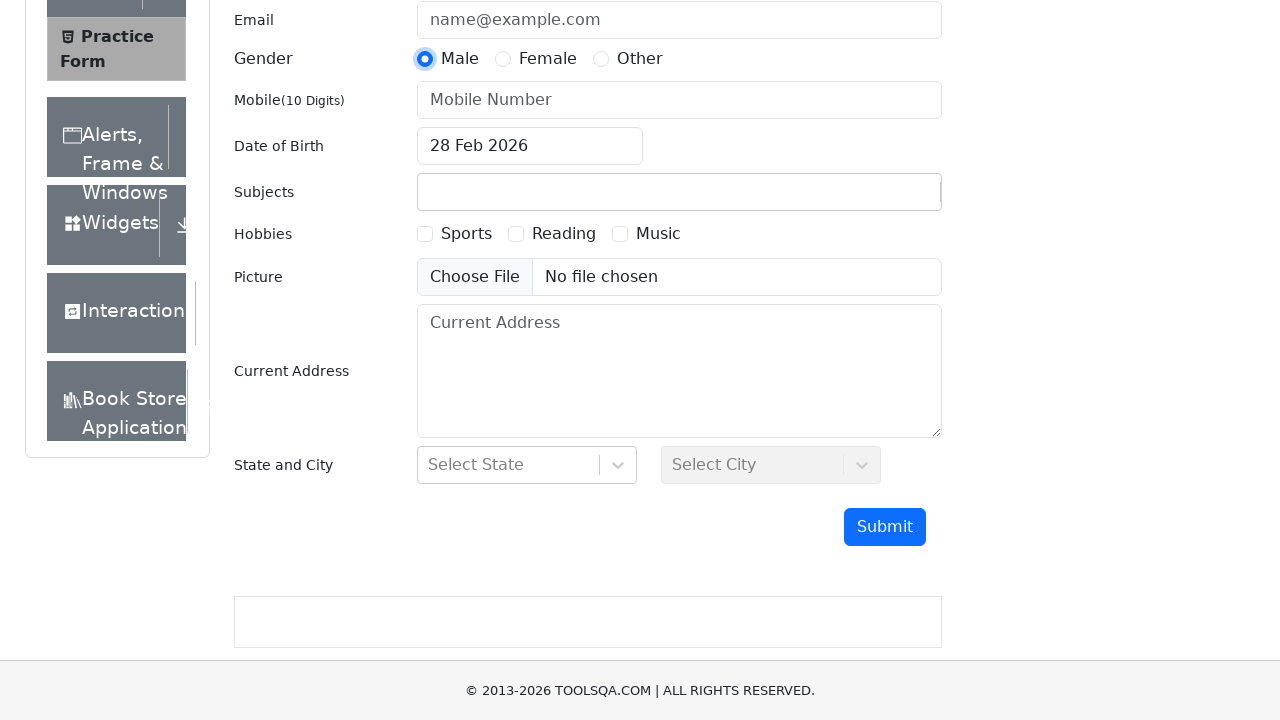